Iterates through a group of links in a specific section of the Paytm homepage, clicking each link, waiting for the page to load, then navigating back to repeat for each link in the group.

Starting URL: https://paytm.com/

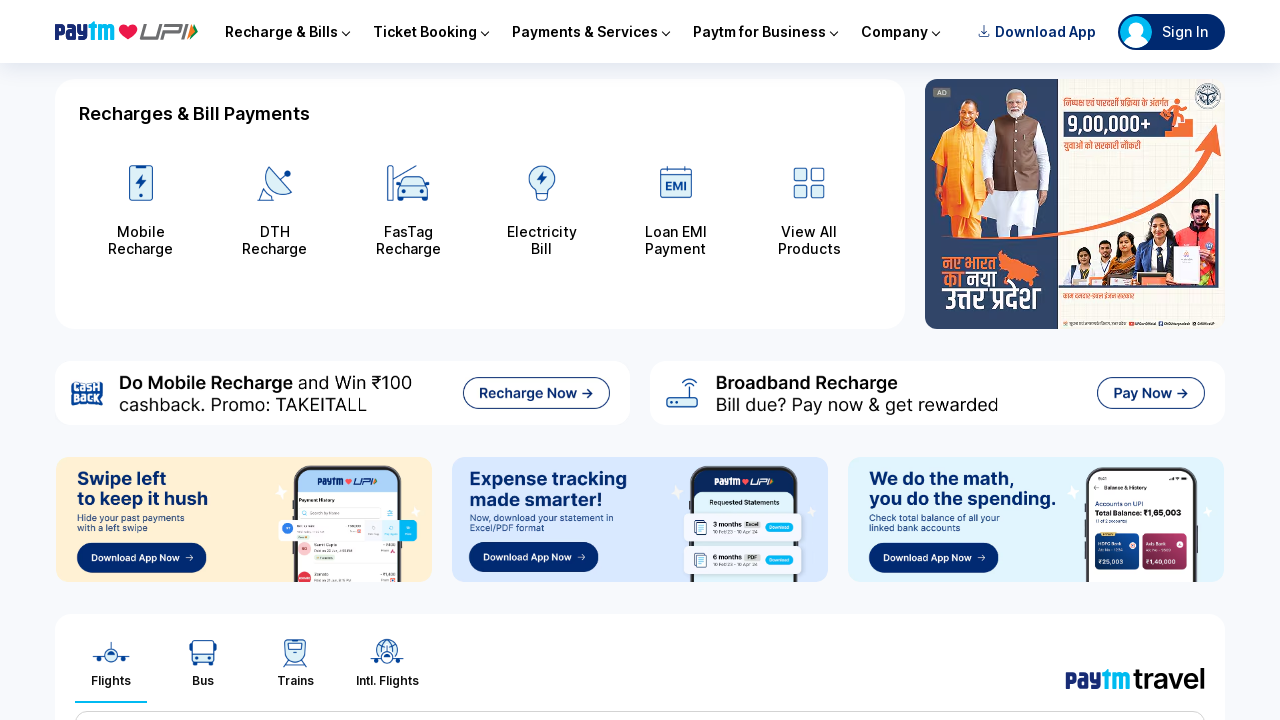

Waited for page to reach networkidle state
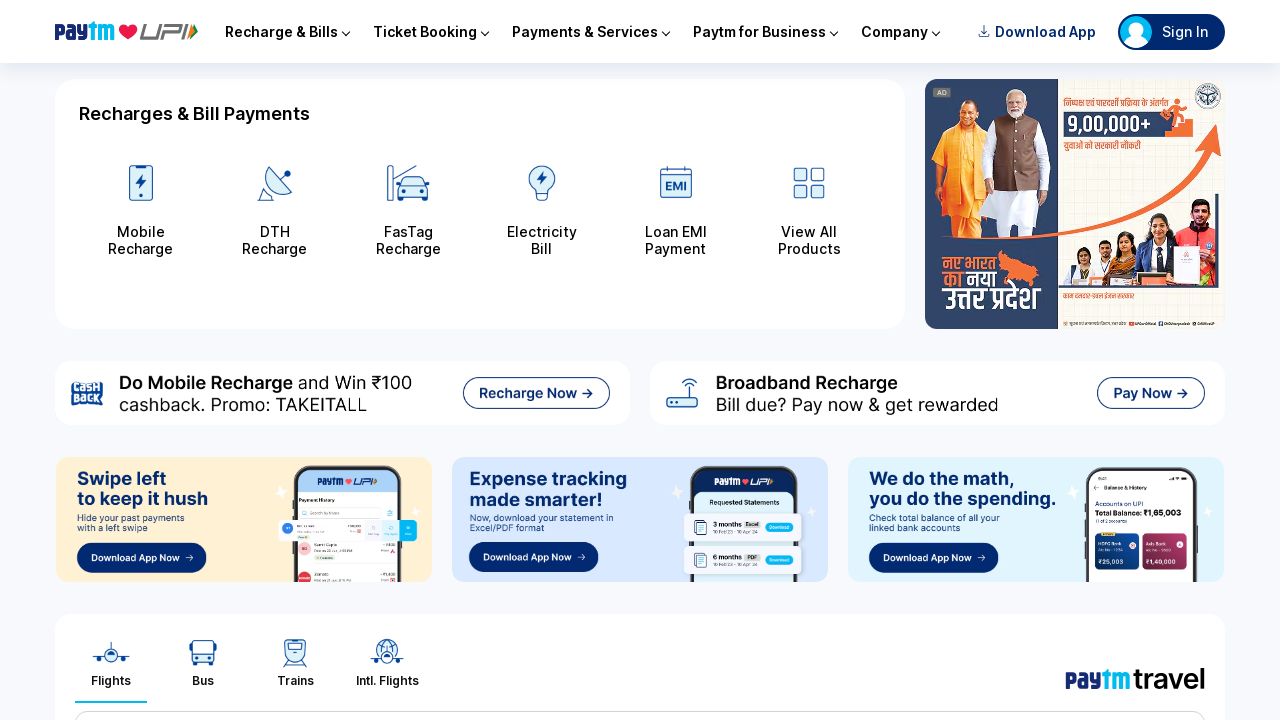

Located footer container with grouped links
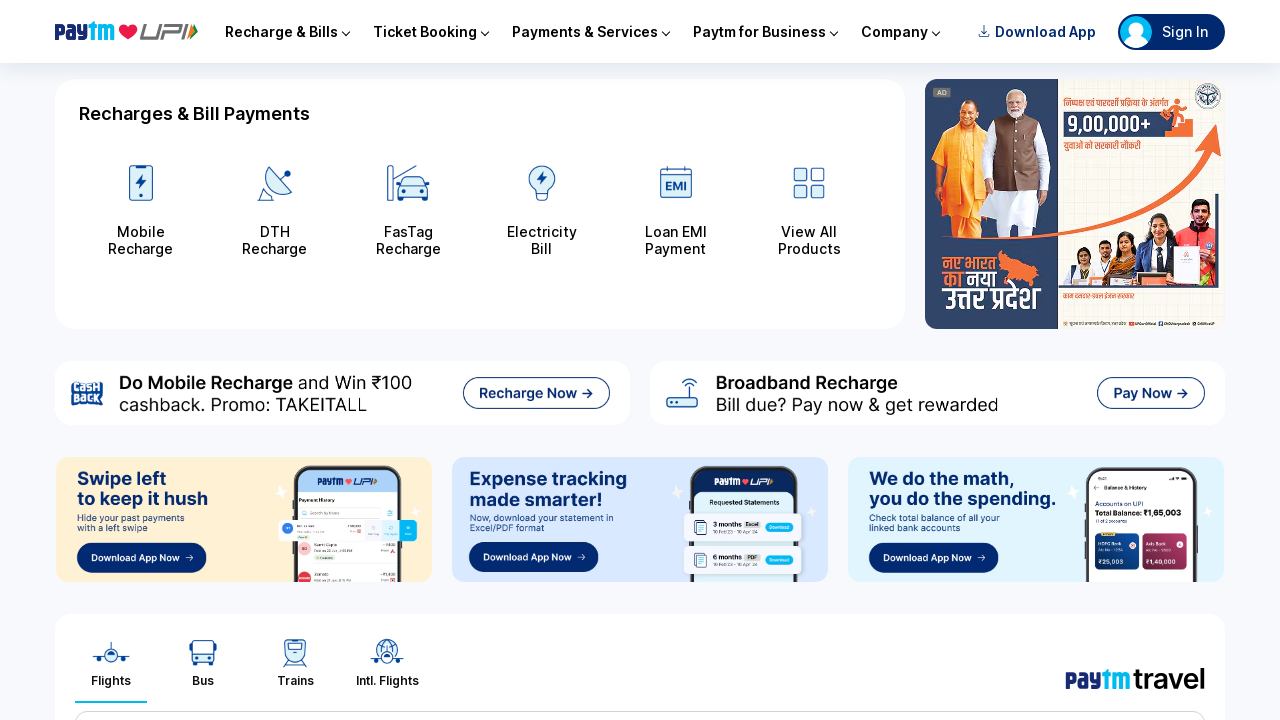

Found 1420 links in footer container
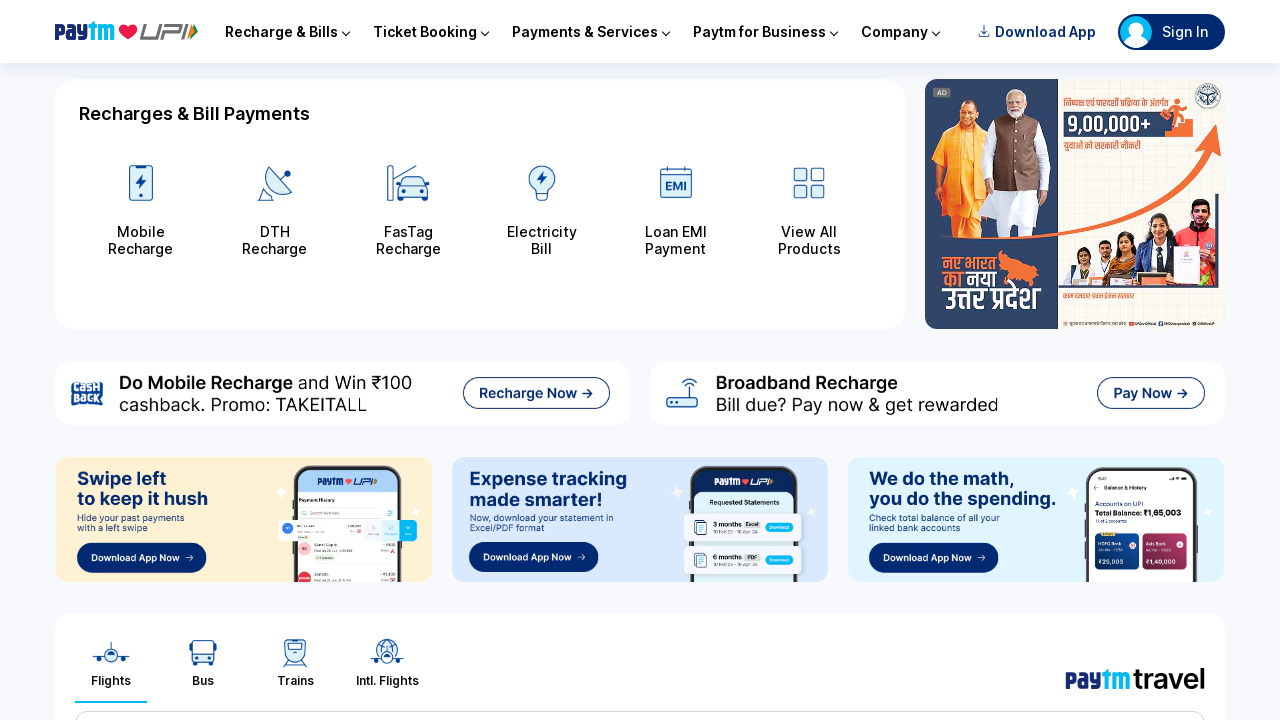

Re-located footer container for iteration 1
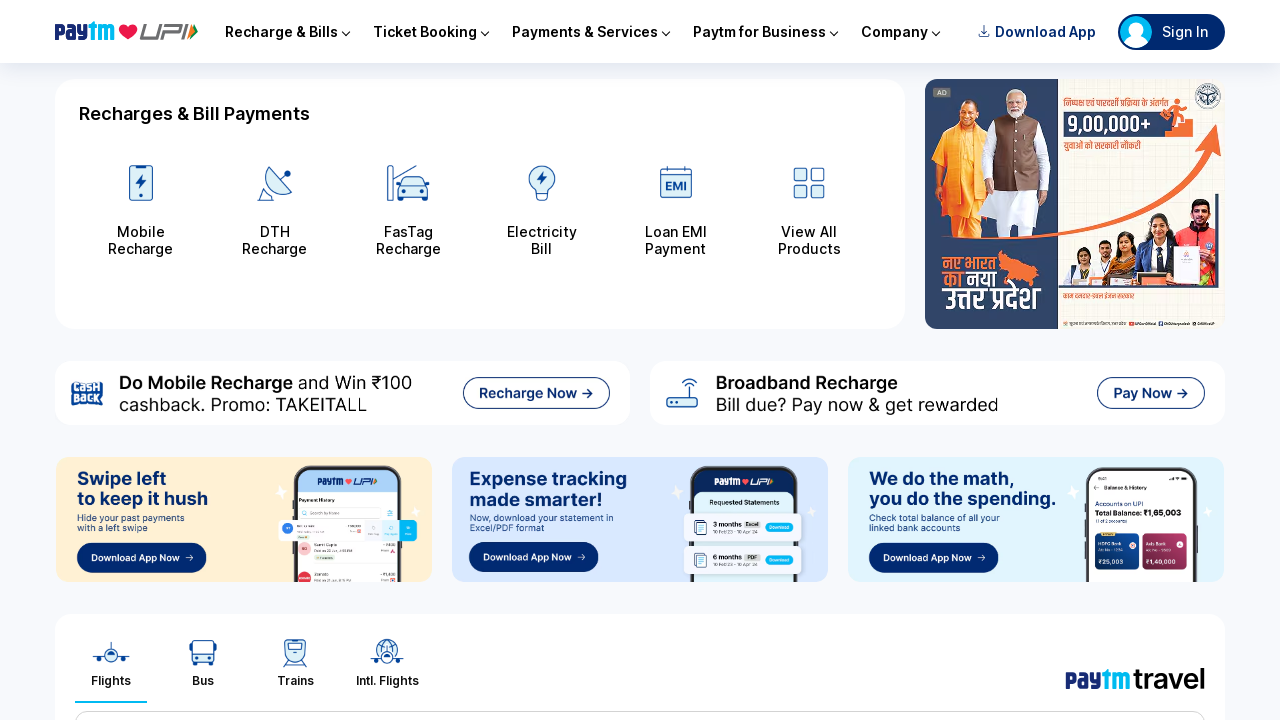

Re-located all links in footer for iteration 1
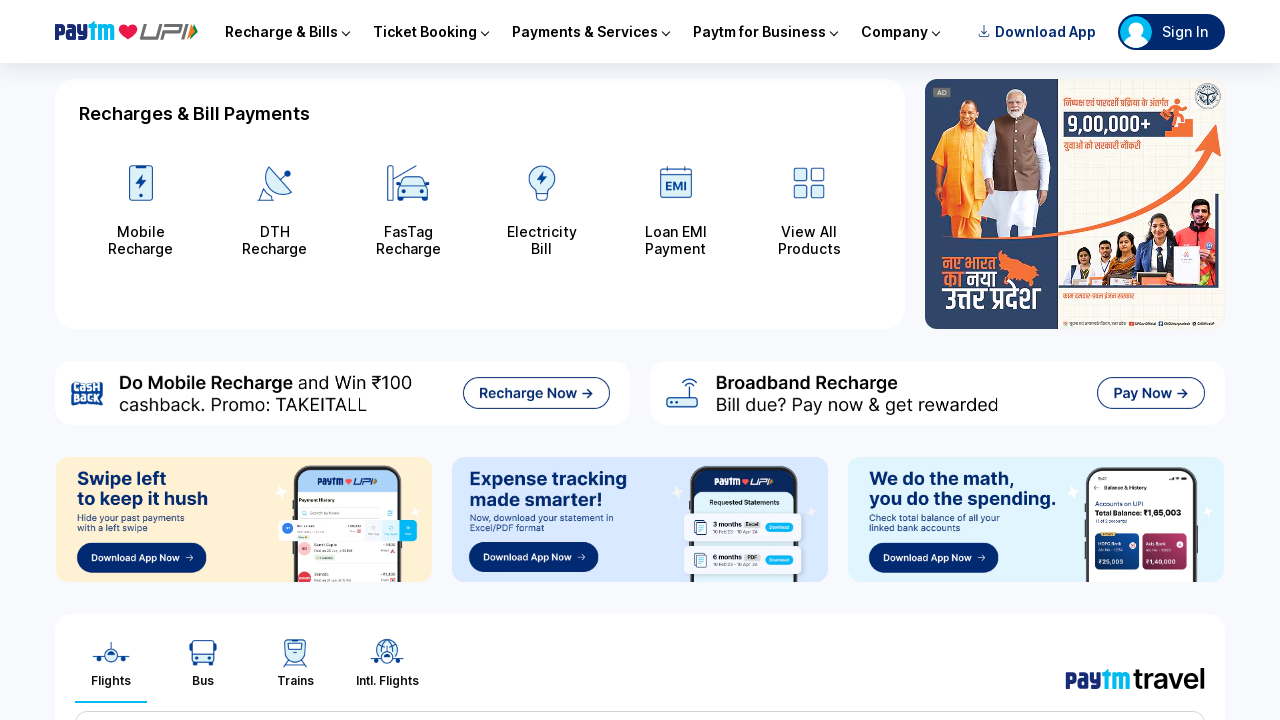

Selected link 1 from footer group
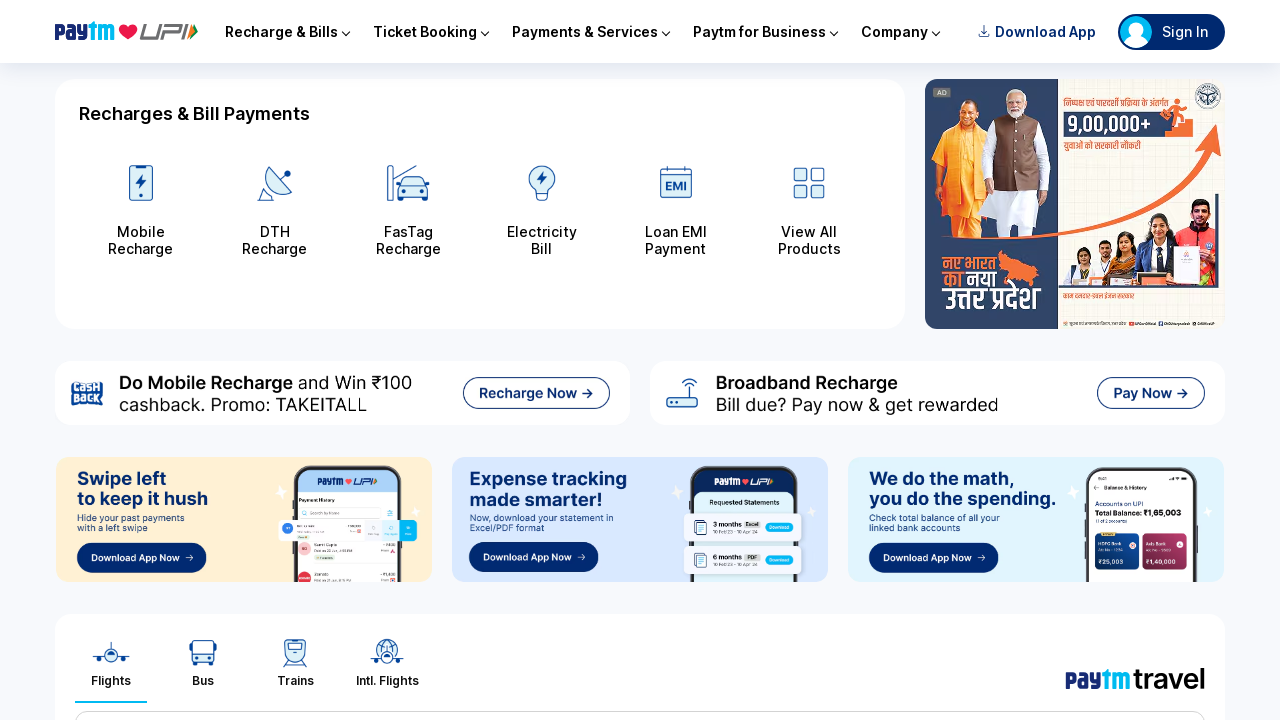

Clicked link 1 in footer group at (640, 361) on footer >> nth=0 >> a >> nth=0
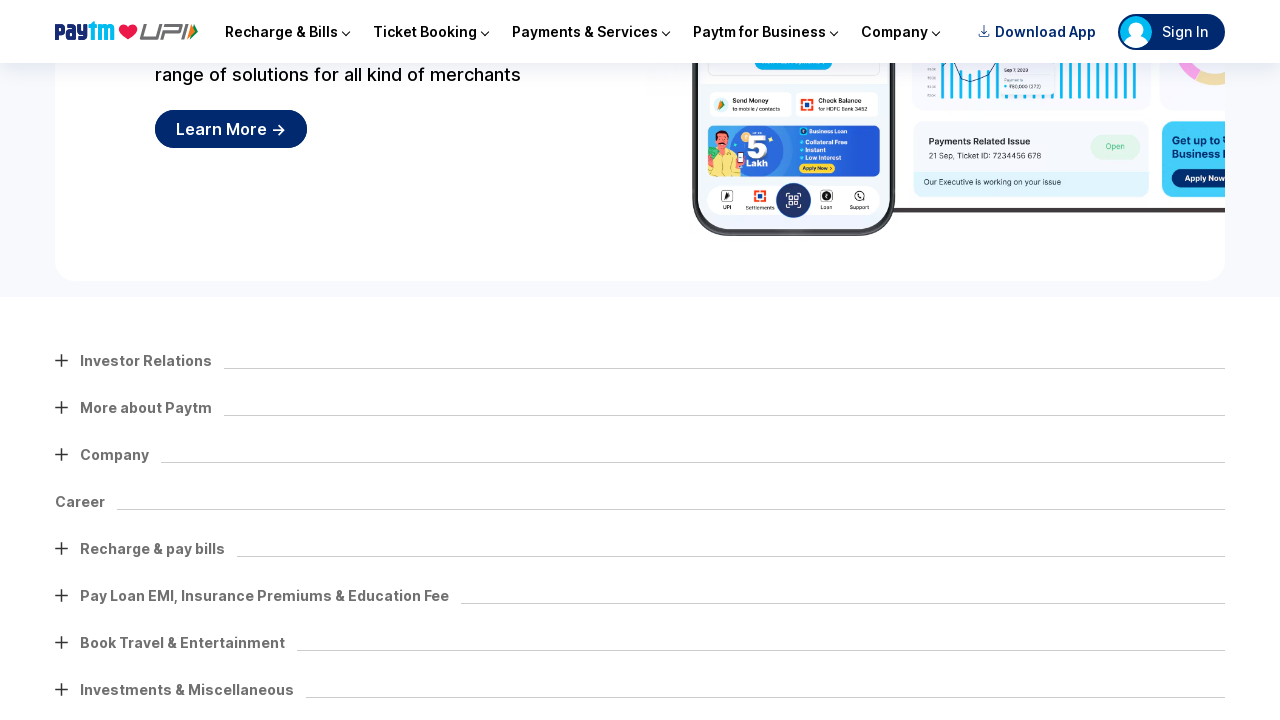

Waited for page load after clicking link 1
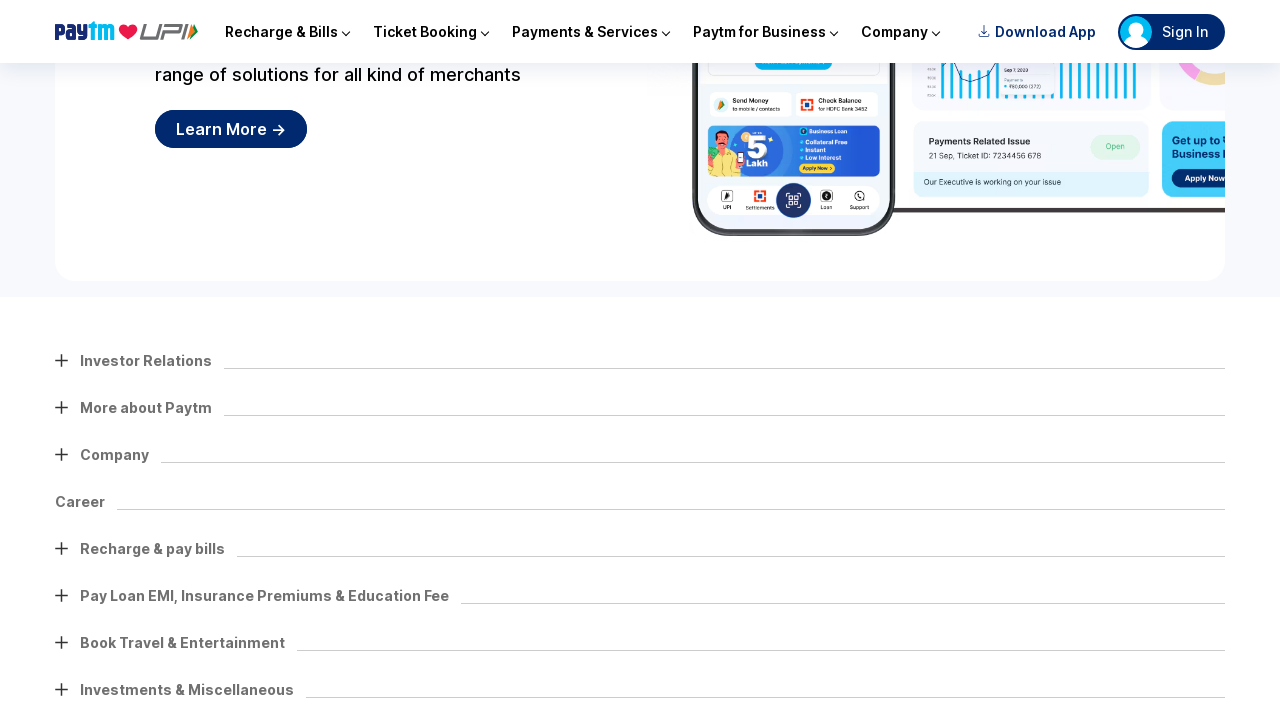

Waited 2 seconds for link 1 page to fully render
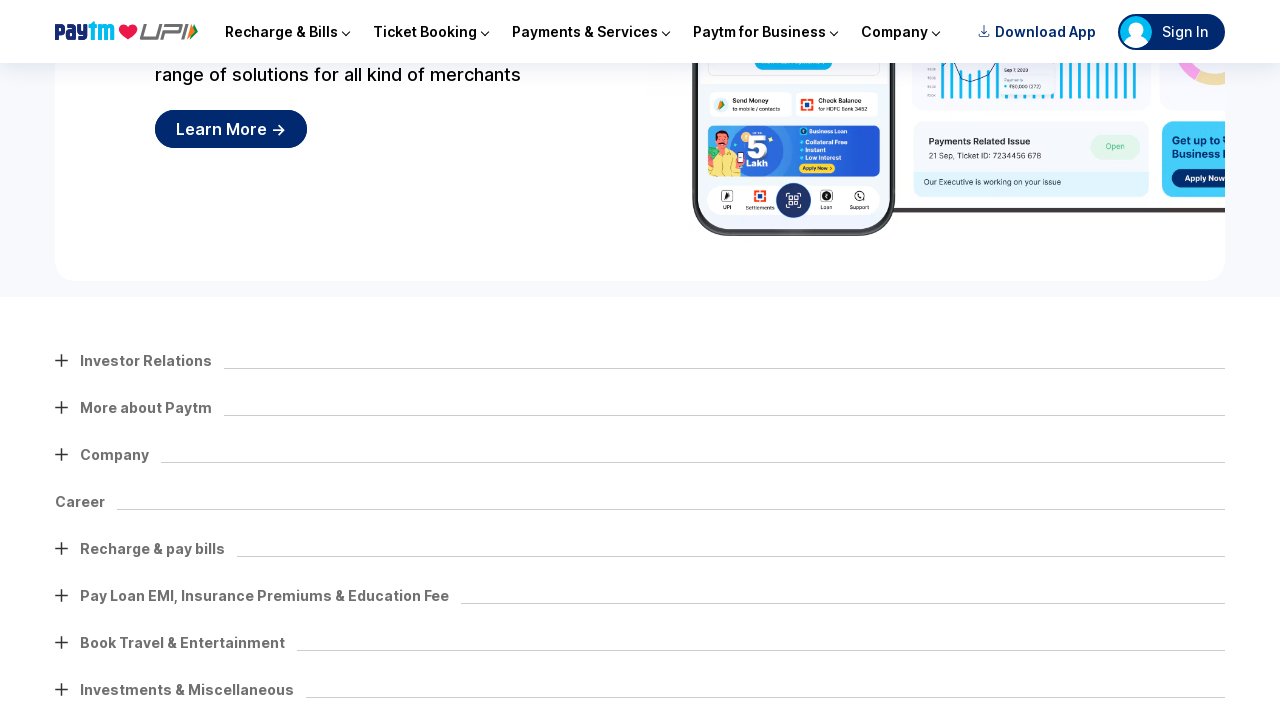

Navigated back to Paytm homepage after visiting link 1
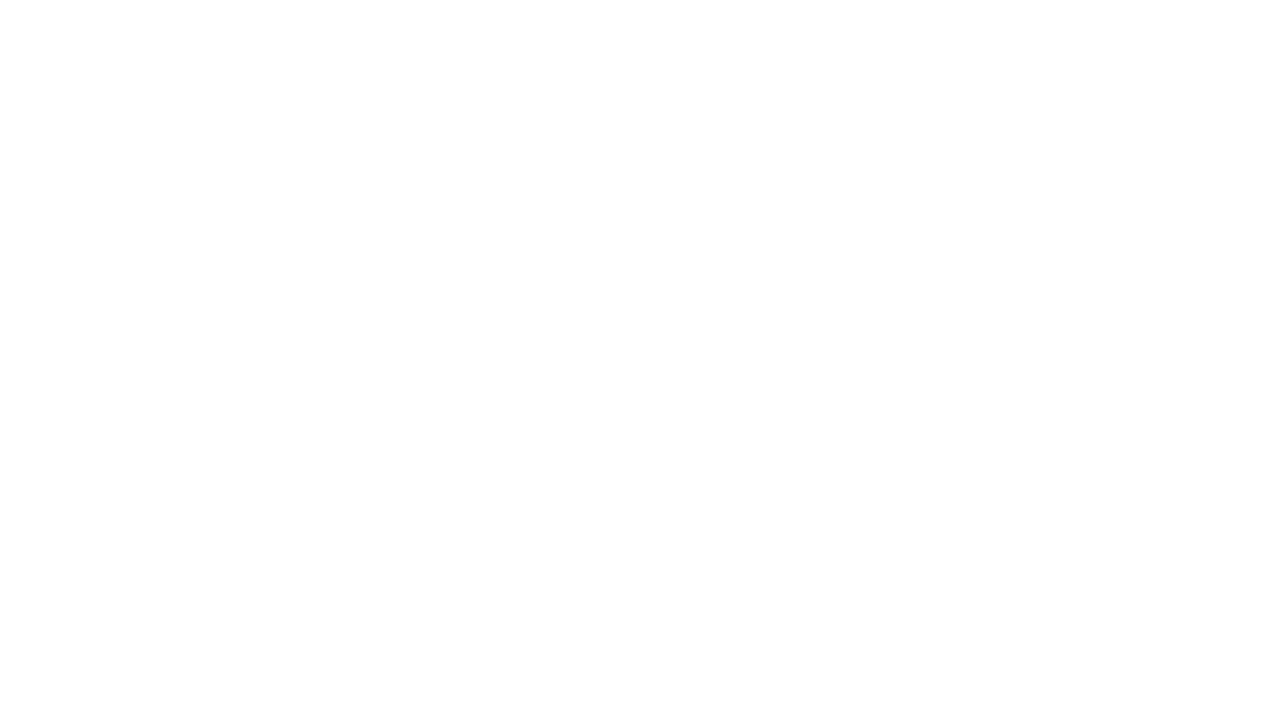

Waited for homepage to load after navigating back from link 1
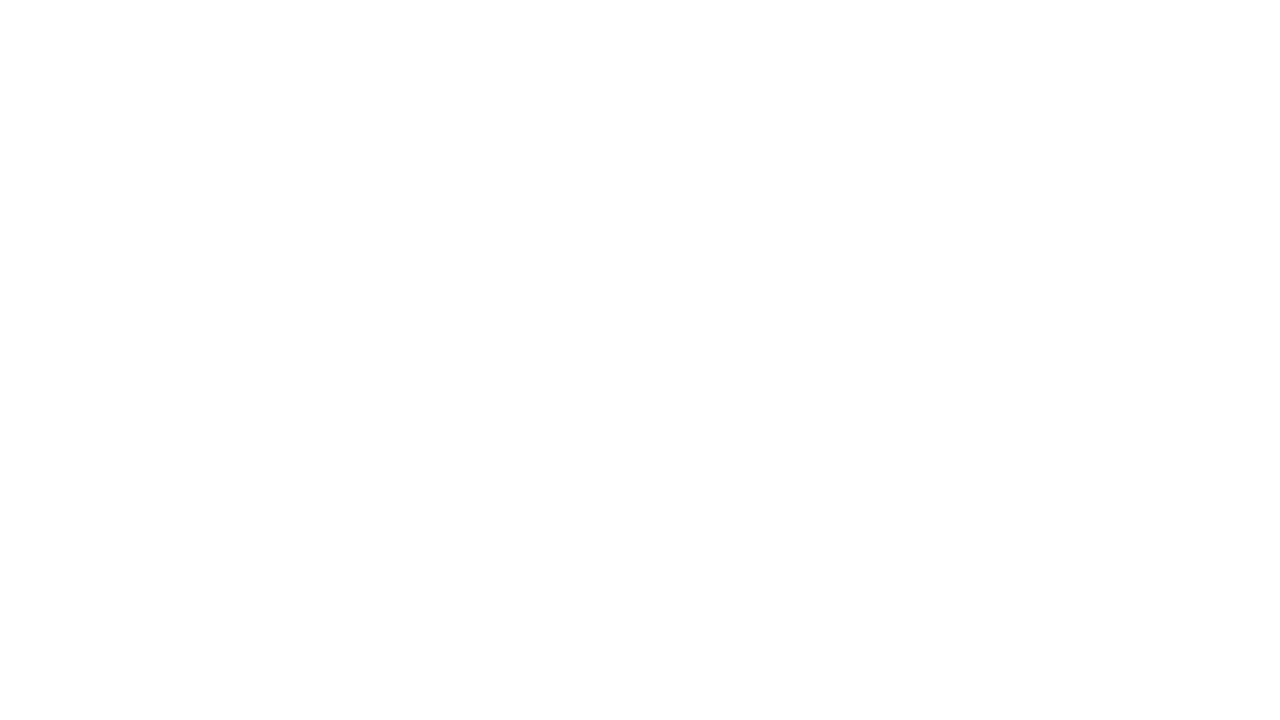

Waited 2 seconds for homepage to fully render before next iteration
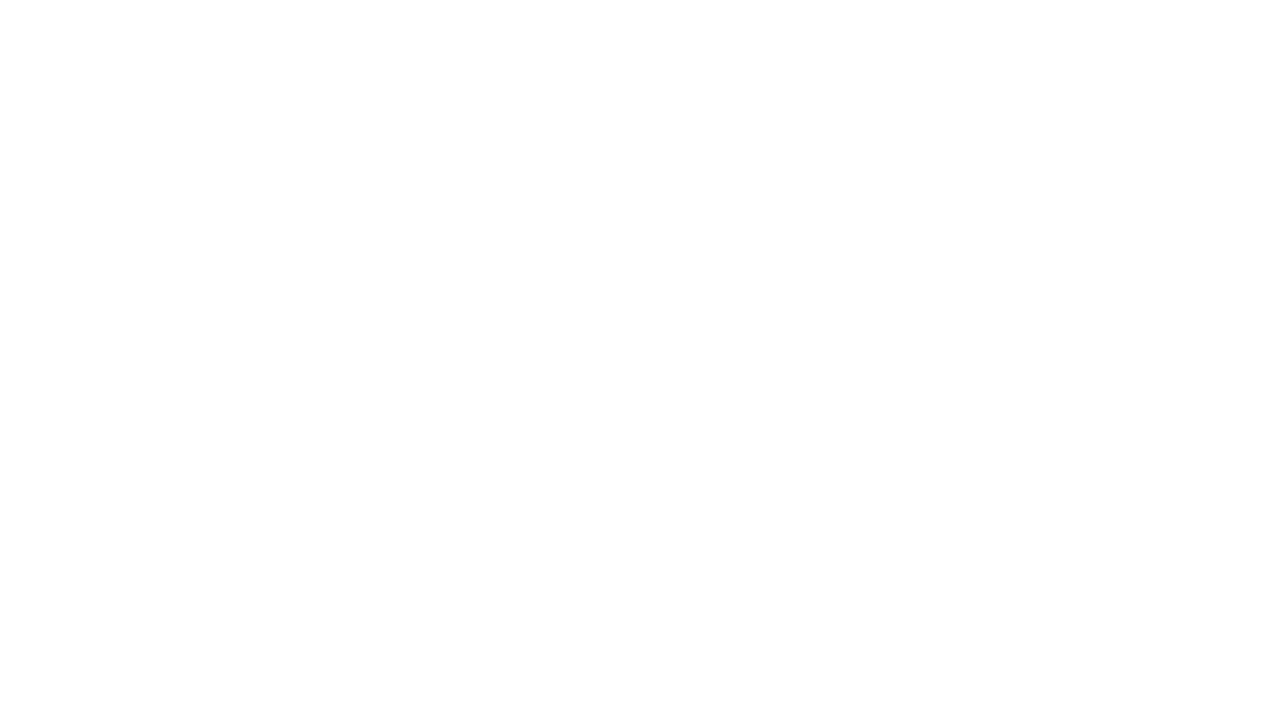

Re-located footer container for iteration 2
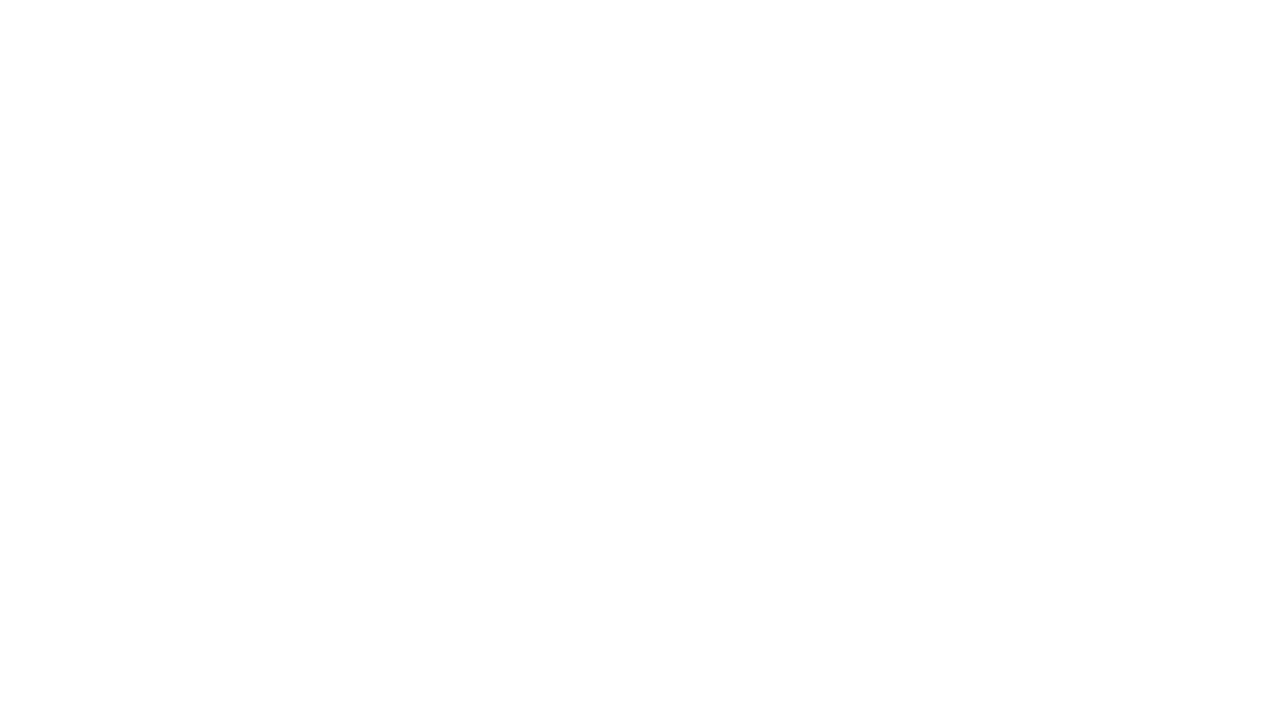

Re-located all links in footer for iteration 2
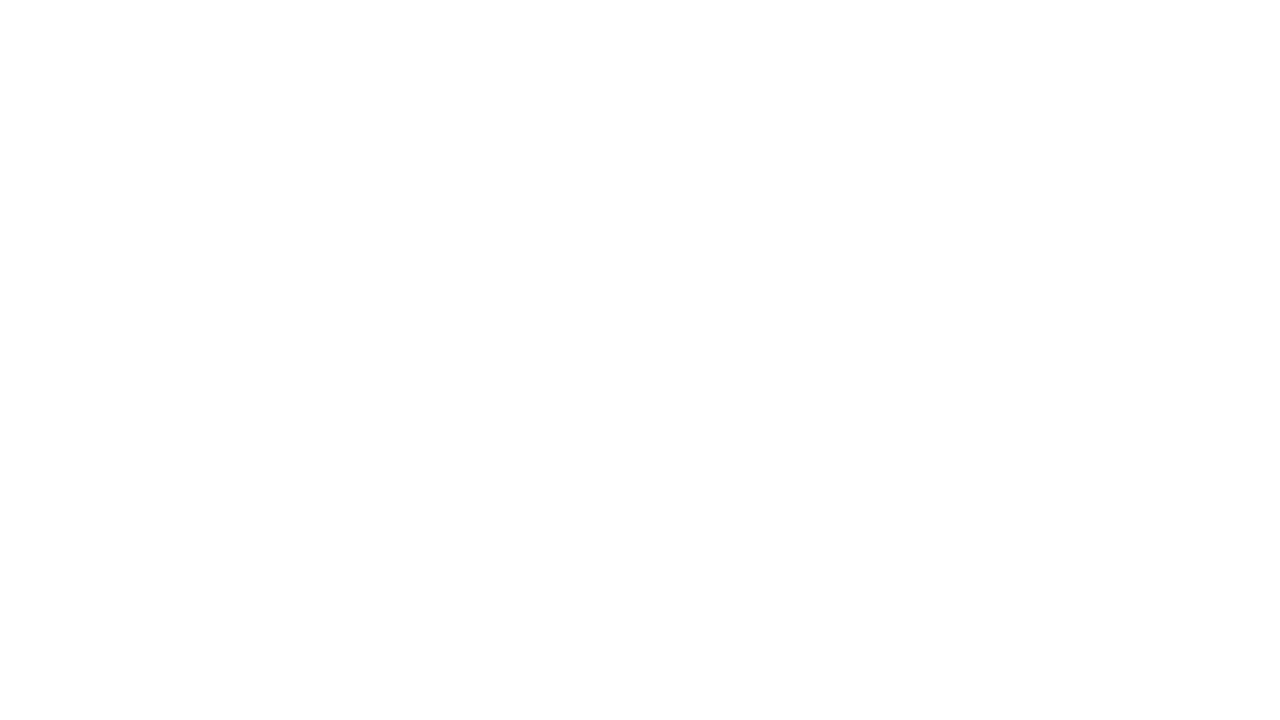

Selected link 2 from footer group
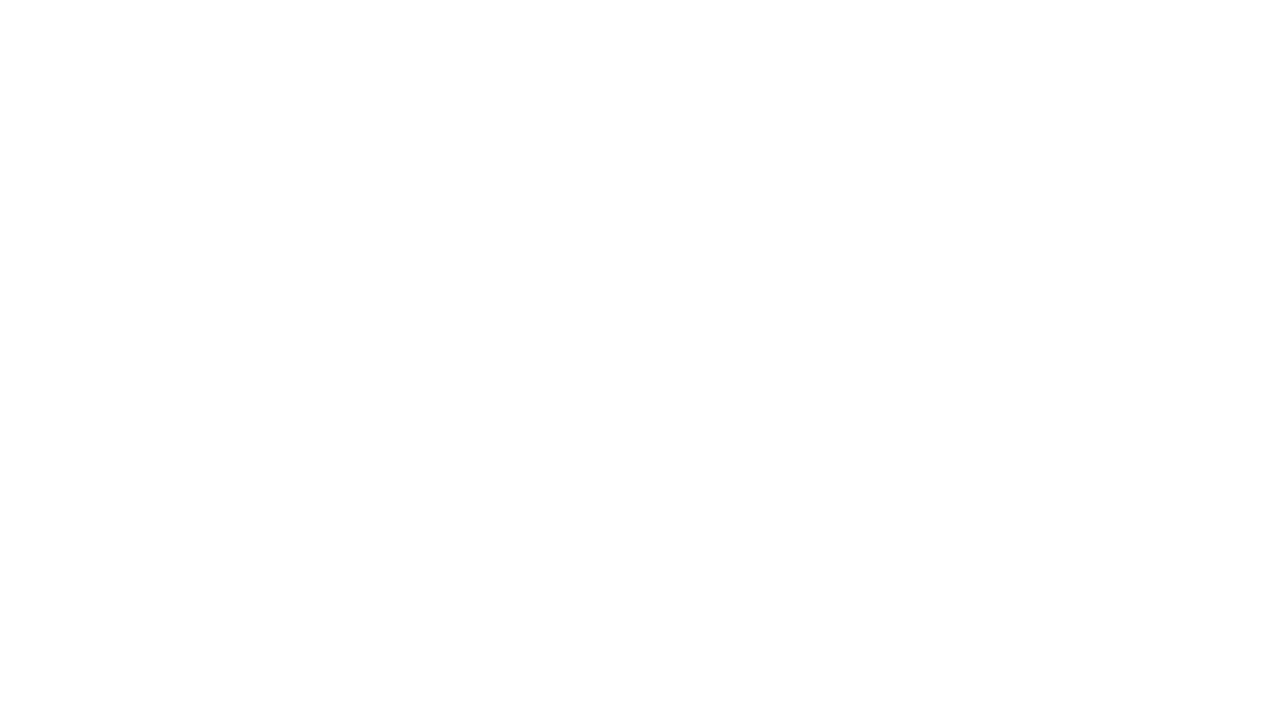

Re-located footer container for iteration 3
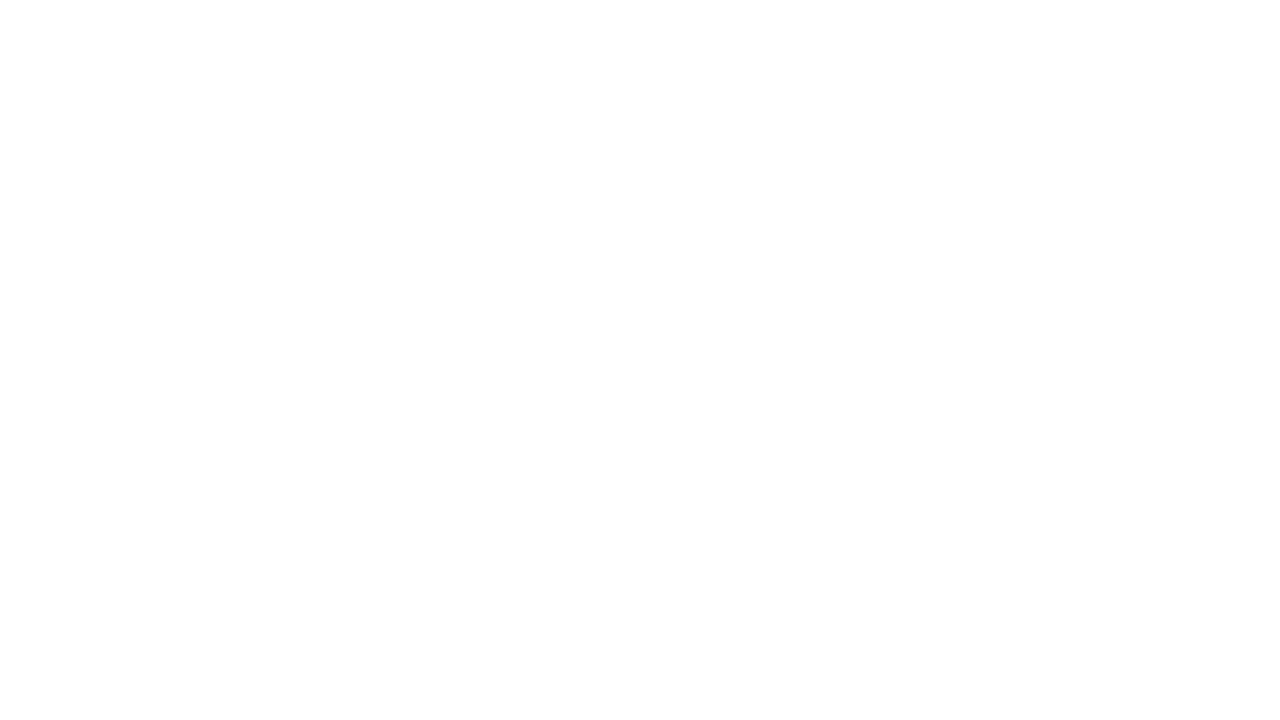

Re-located all links in footer for iteration 3
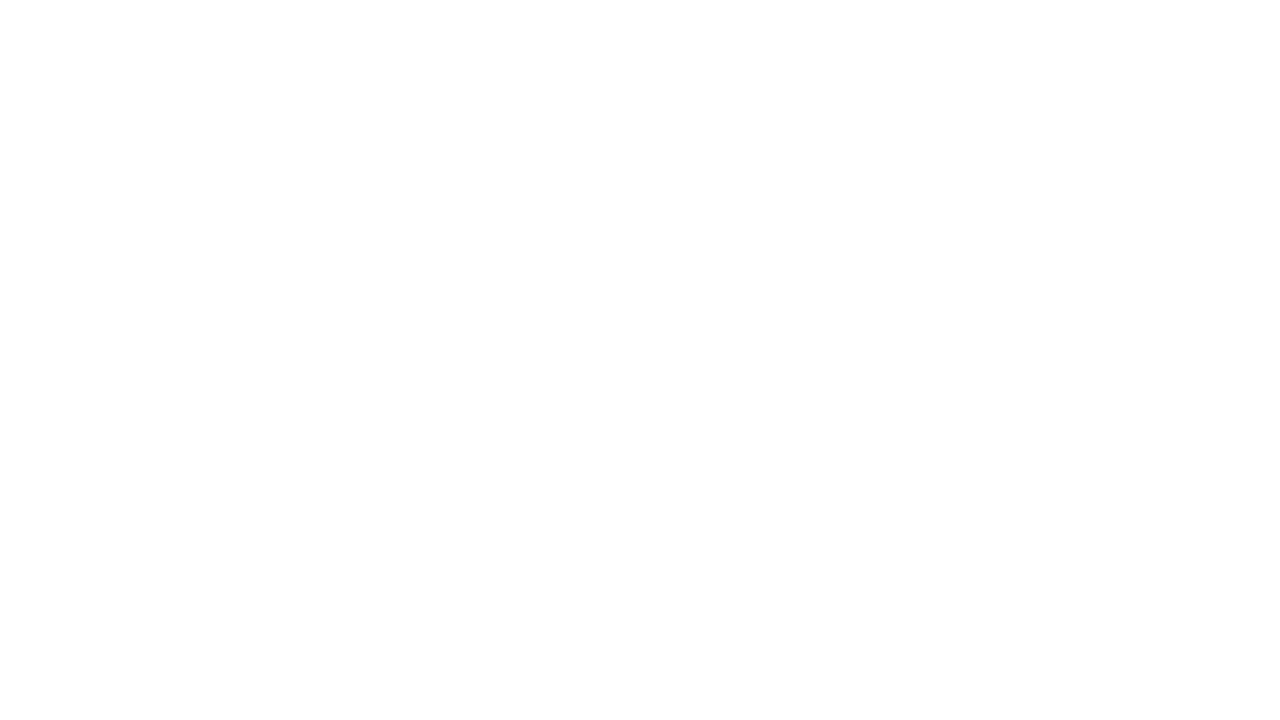

Selected link 3 from footer group
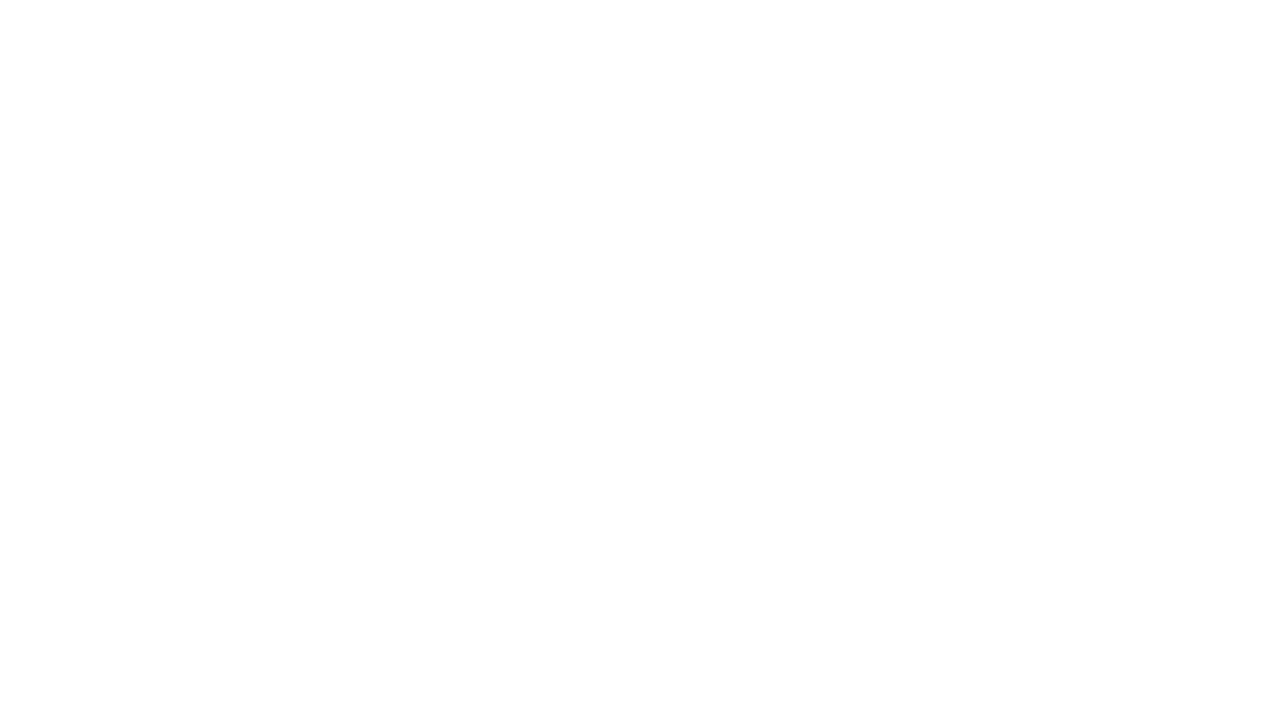

Re-located footer container for iteration 4
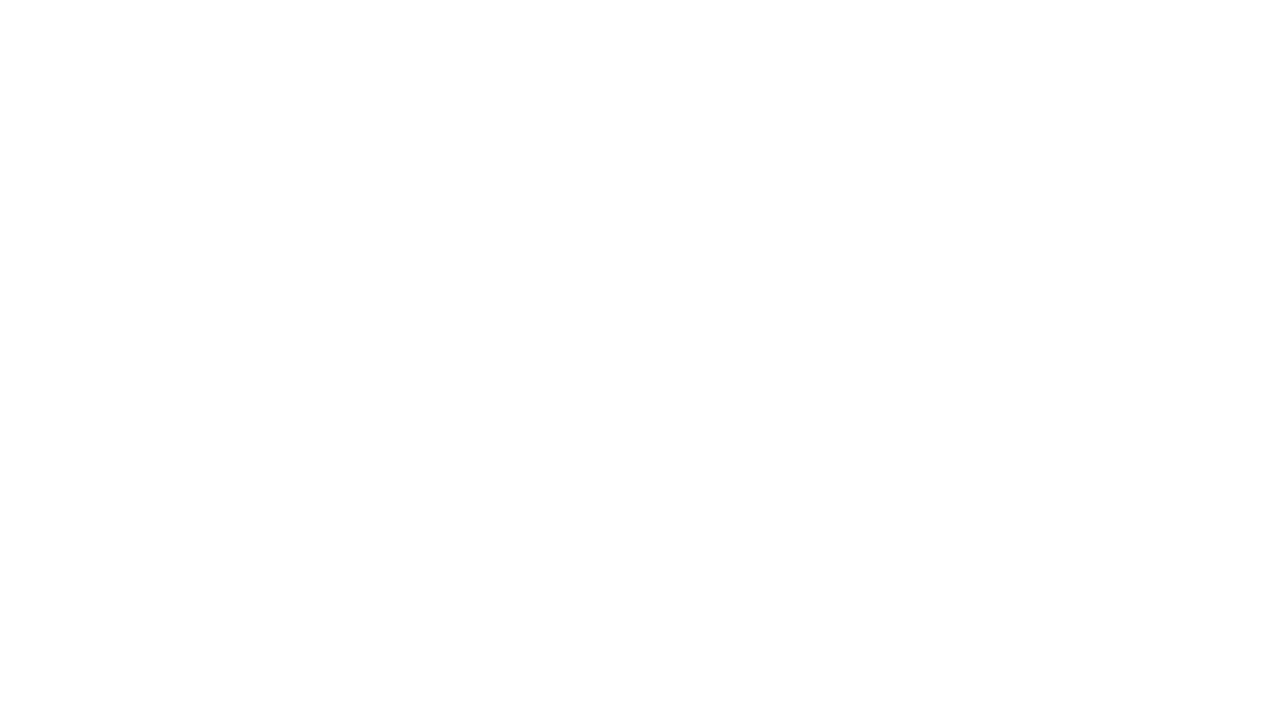

Re-located all links in footer for iteration 4
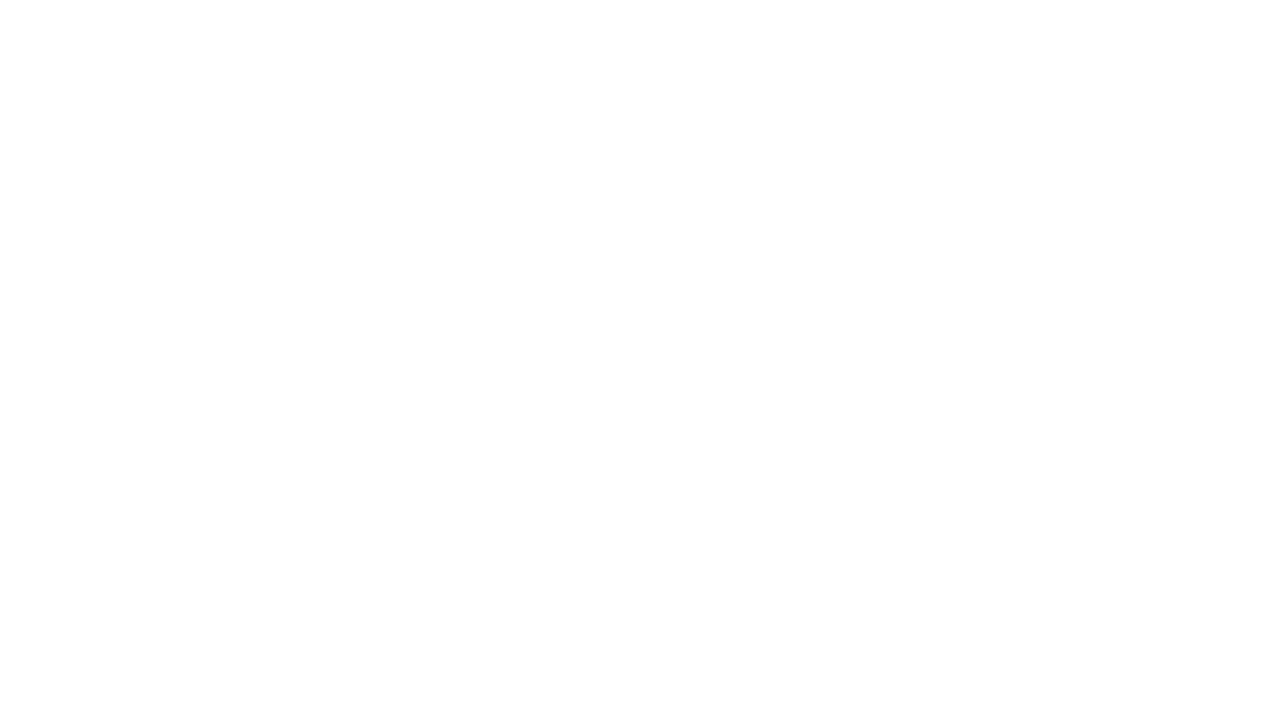

Selected link 4 from footer group
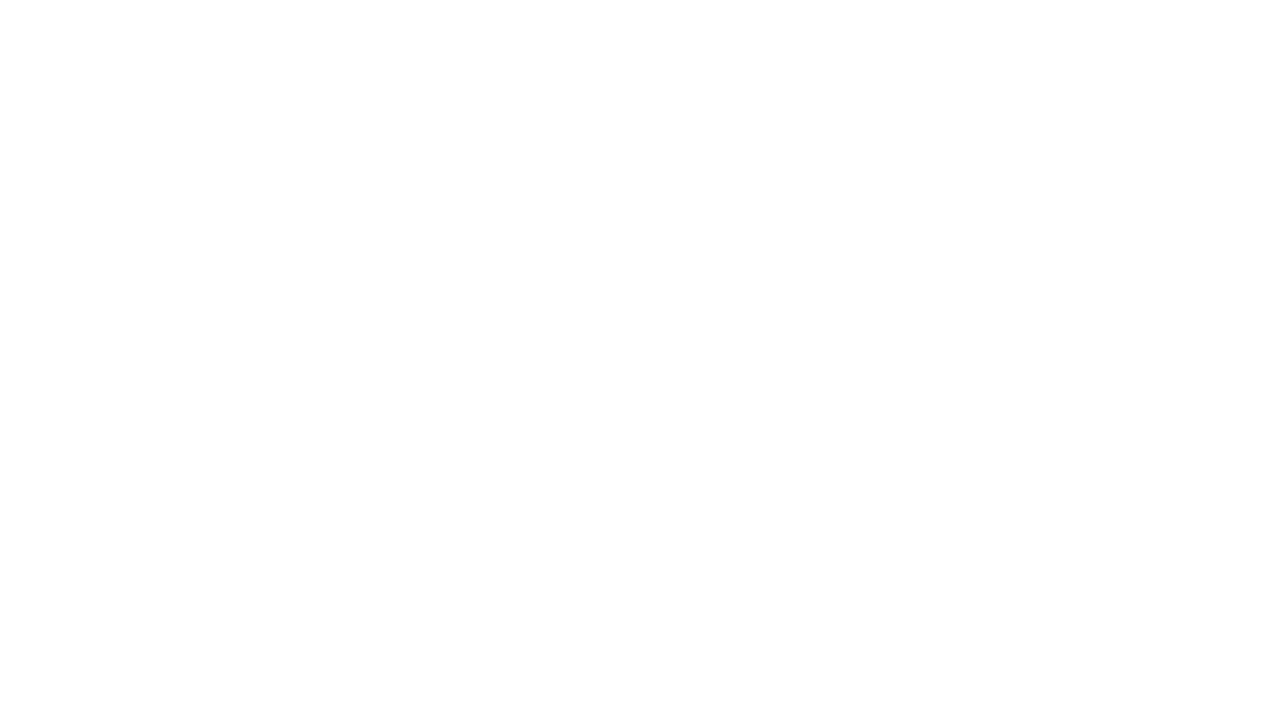

Re-located footer container for iteration 5
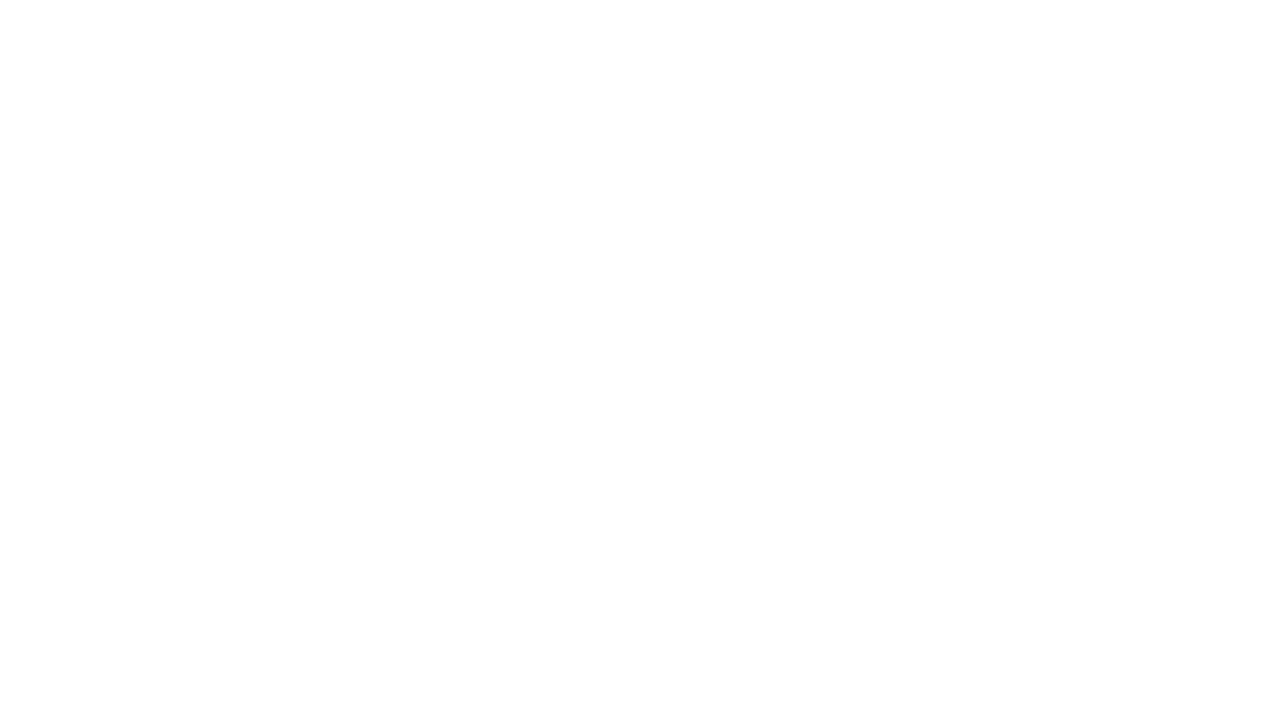

Re-located all links in footer for iteration 5
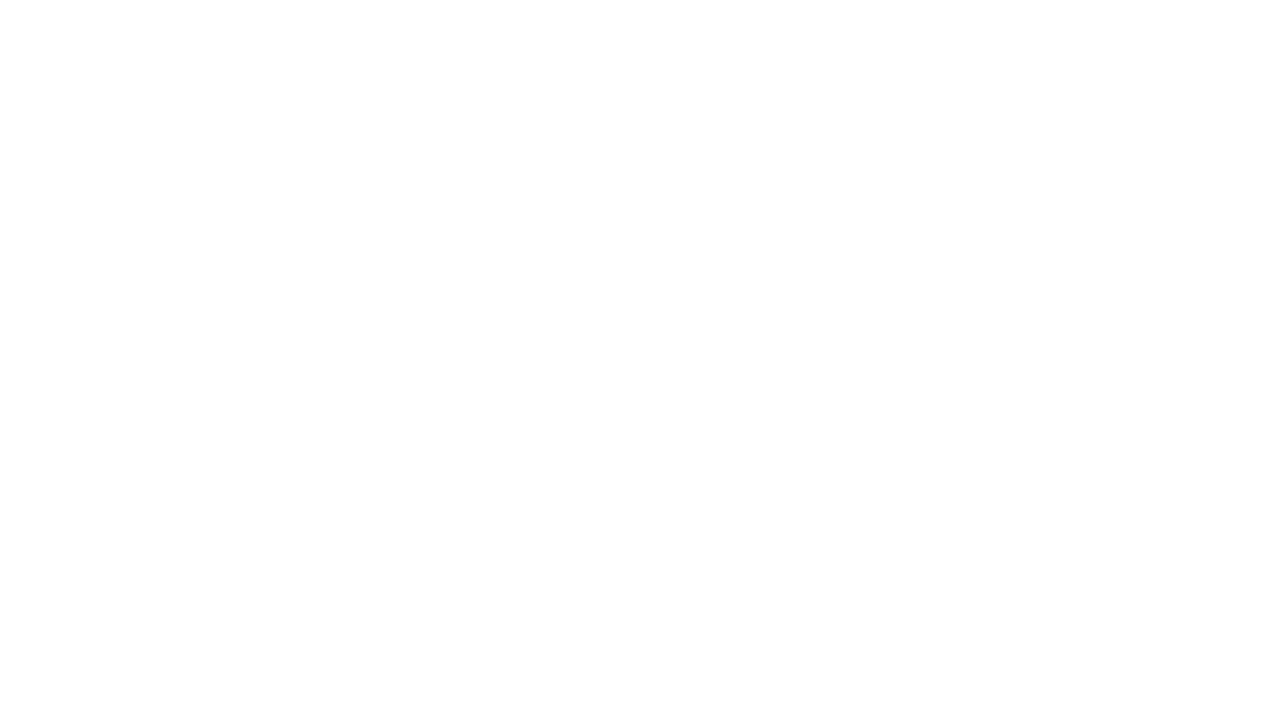

Selected link 5 from footer group
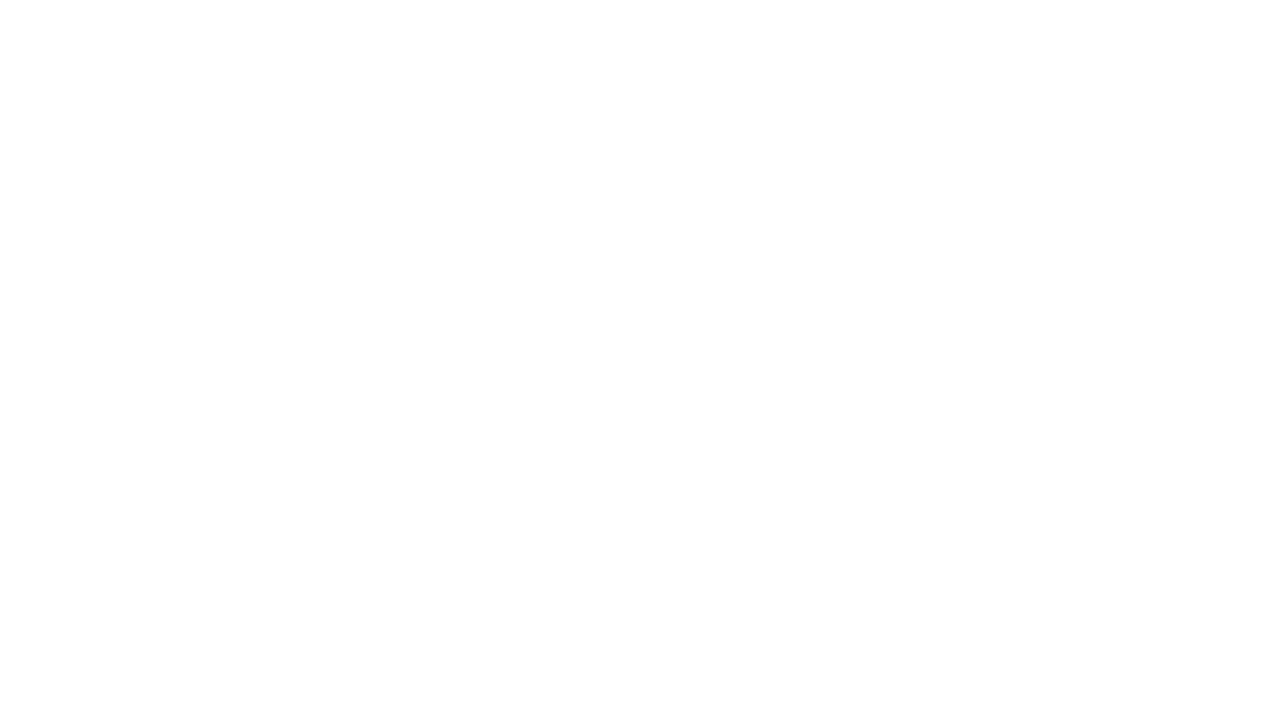

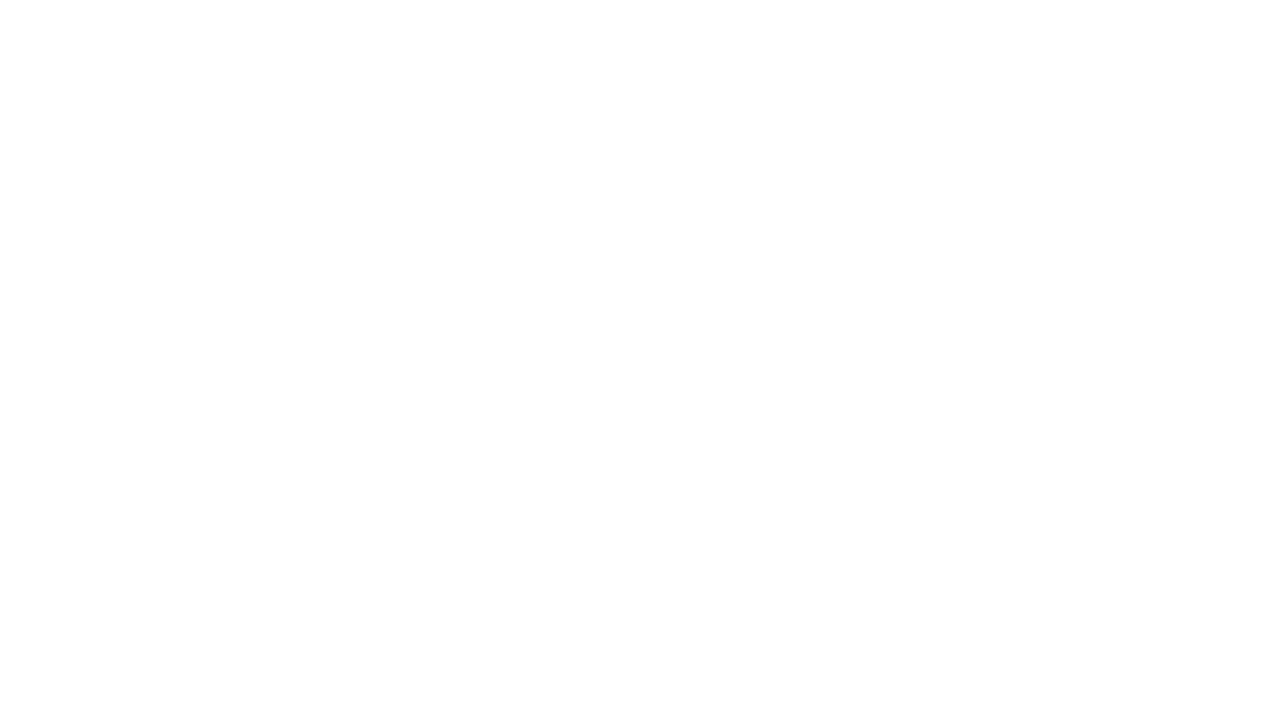